Clicks dropdown, waits for and clicks Facebook, navigates back, clicks dropdown again, waits for and clicks Flipkart

Starting URL: http://omayo.blogspot.com/

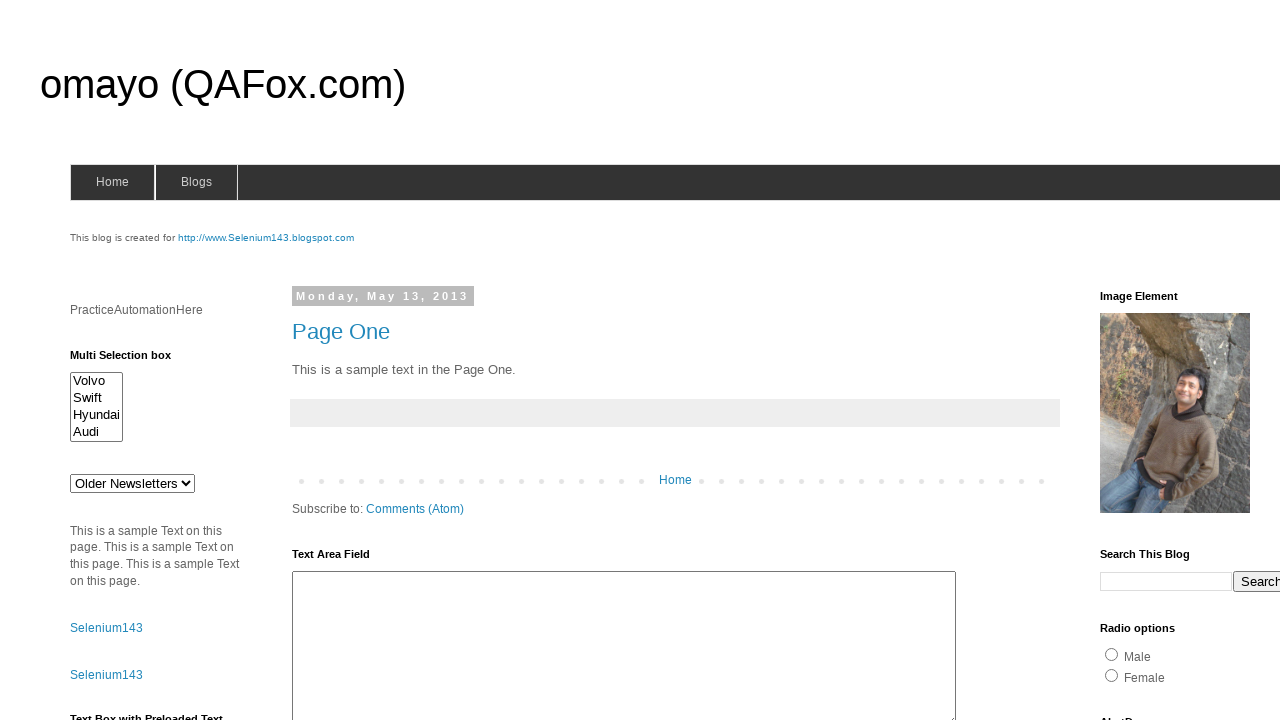

Clicked dropdown button at (1227, 360) on .dropbtn
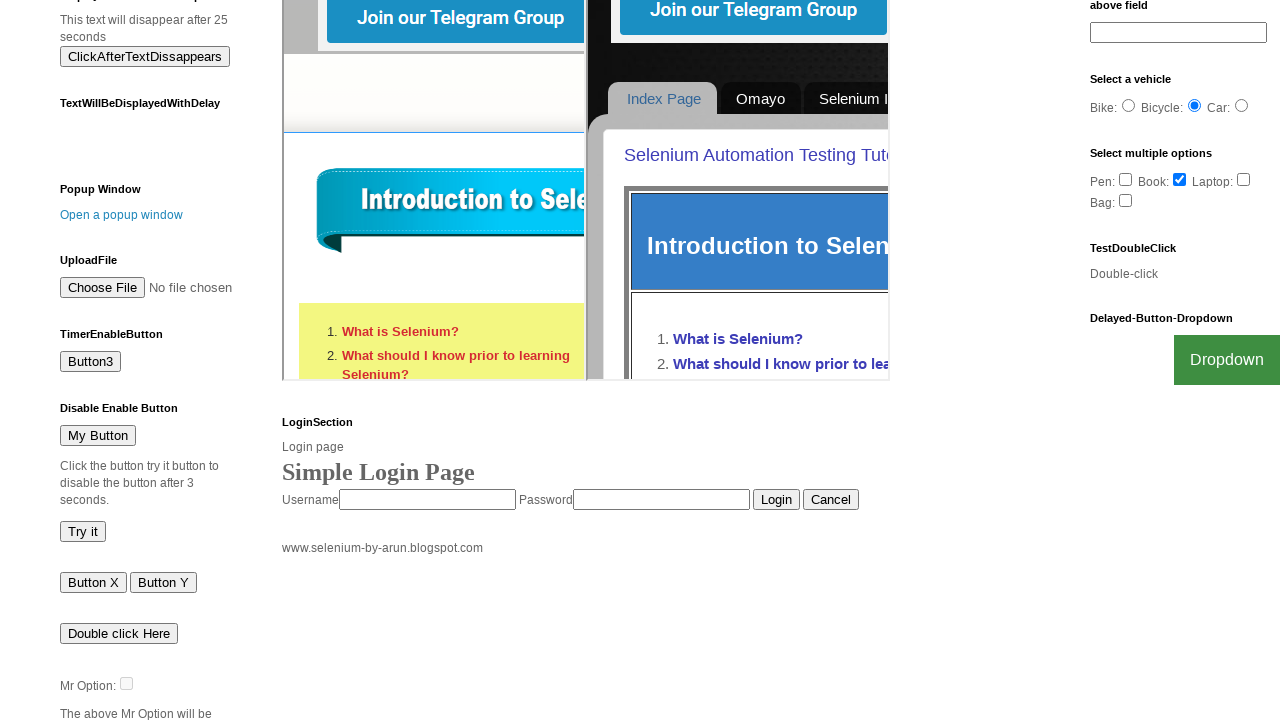

Facebook link appeared in dropdown
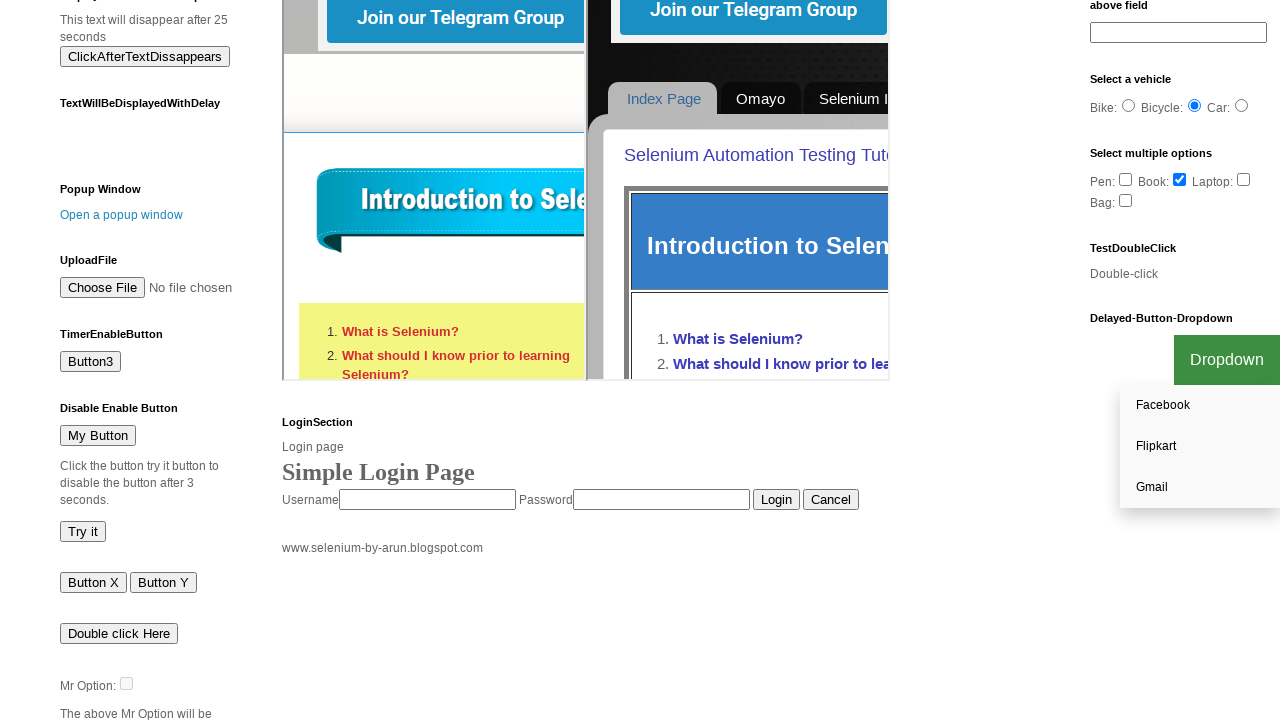

Clicked Facebook link at (1200, 406) on text=Facebook
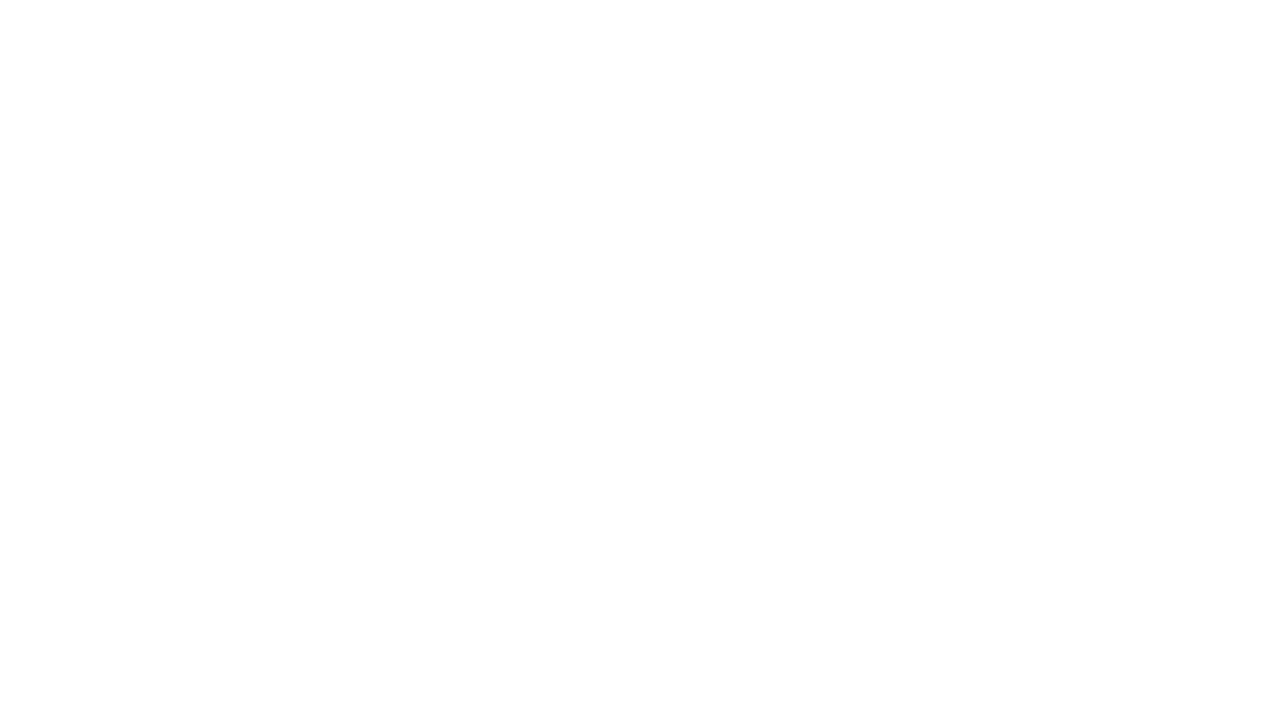

Navigated back to starting page
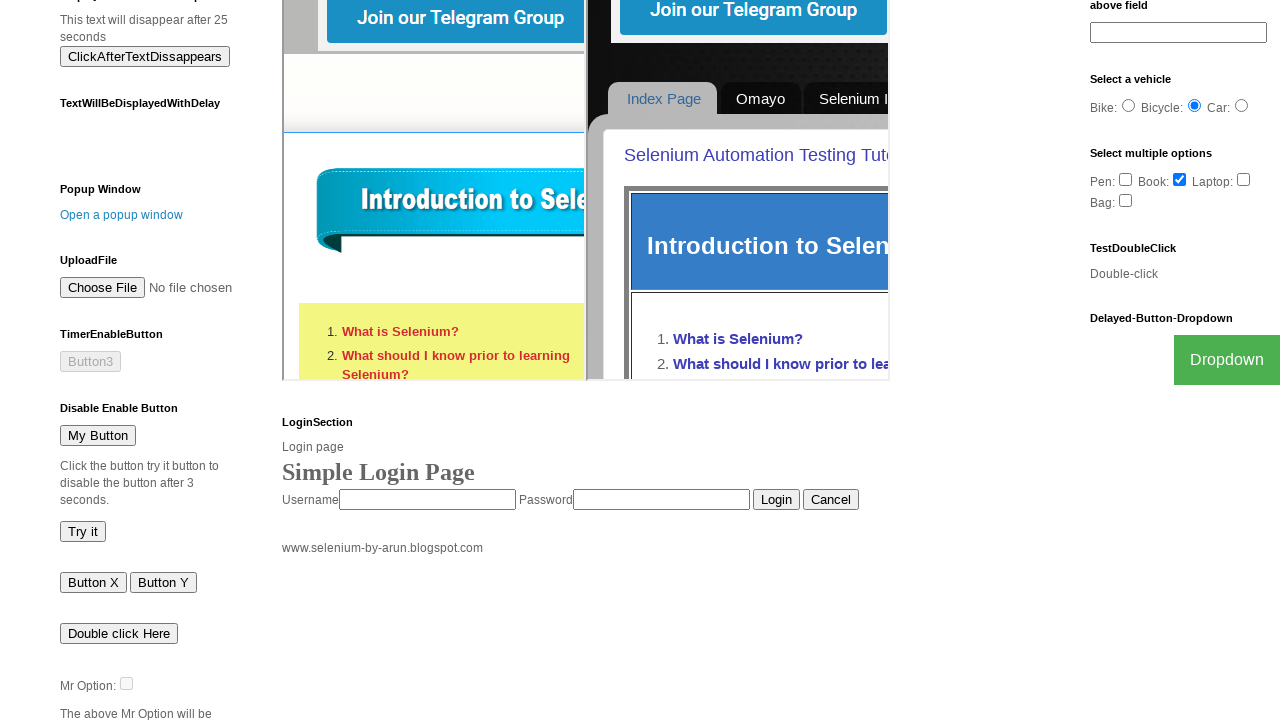

Clicked dropdown button again at (1227, 360) on .dropbtn
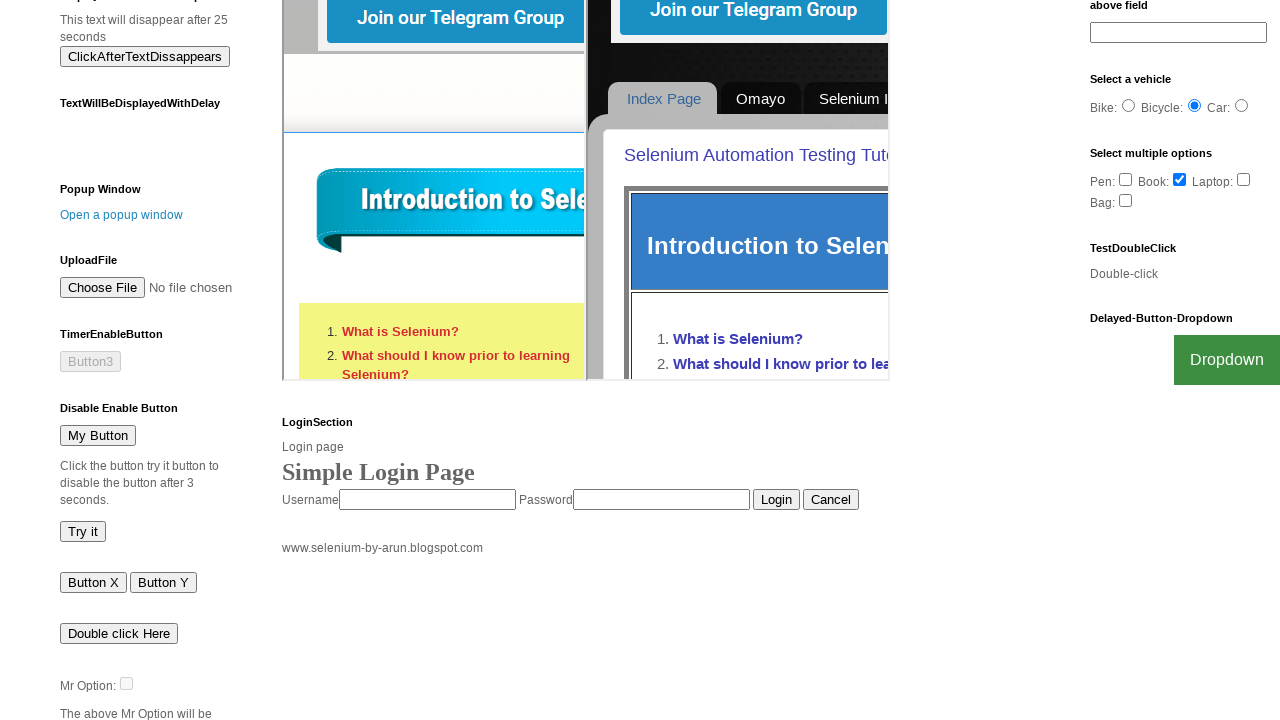

Flipkart link appeared in dropdown
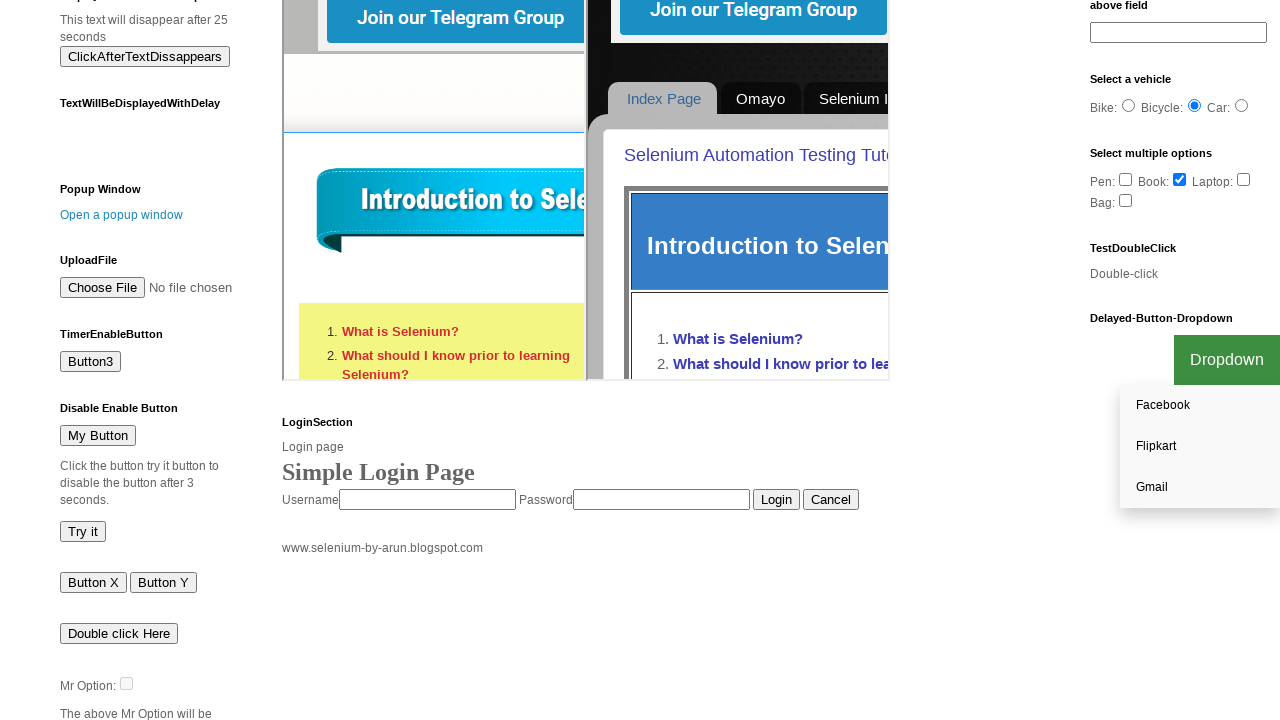

Clicked Flipkart link at (1200, 447) on text=Flipkart
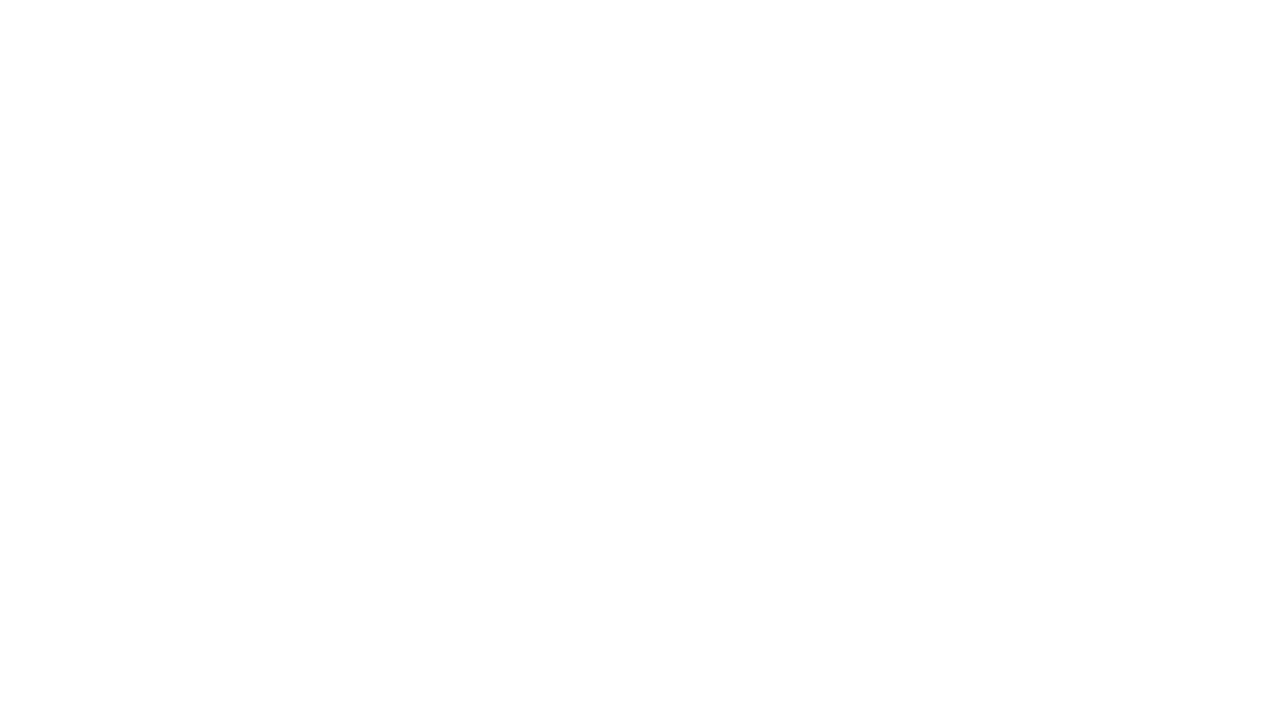

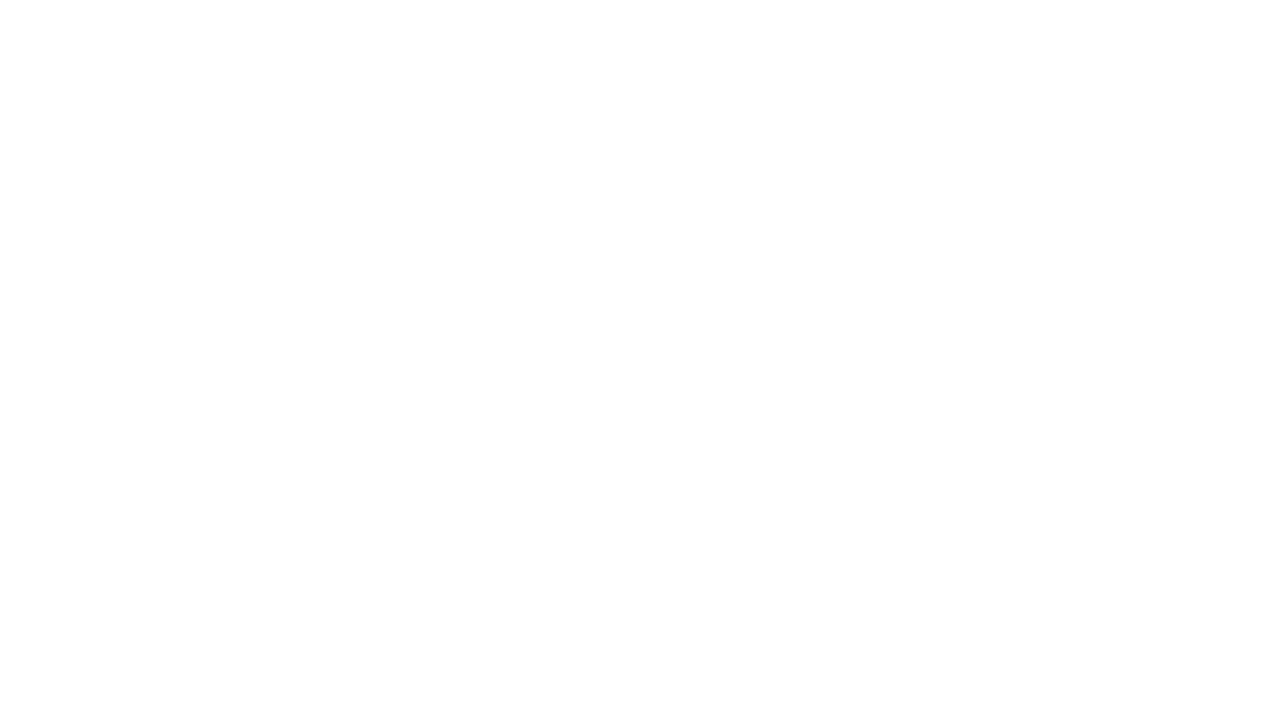